Tests table sorting on table2 with semantic class attributes by clicking the Dues column header

Starting URL: http://the-internet.herokuapp.com/tables

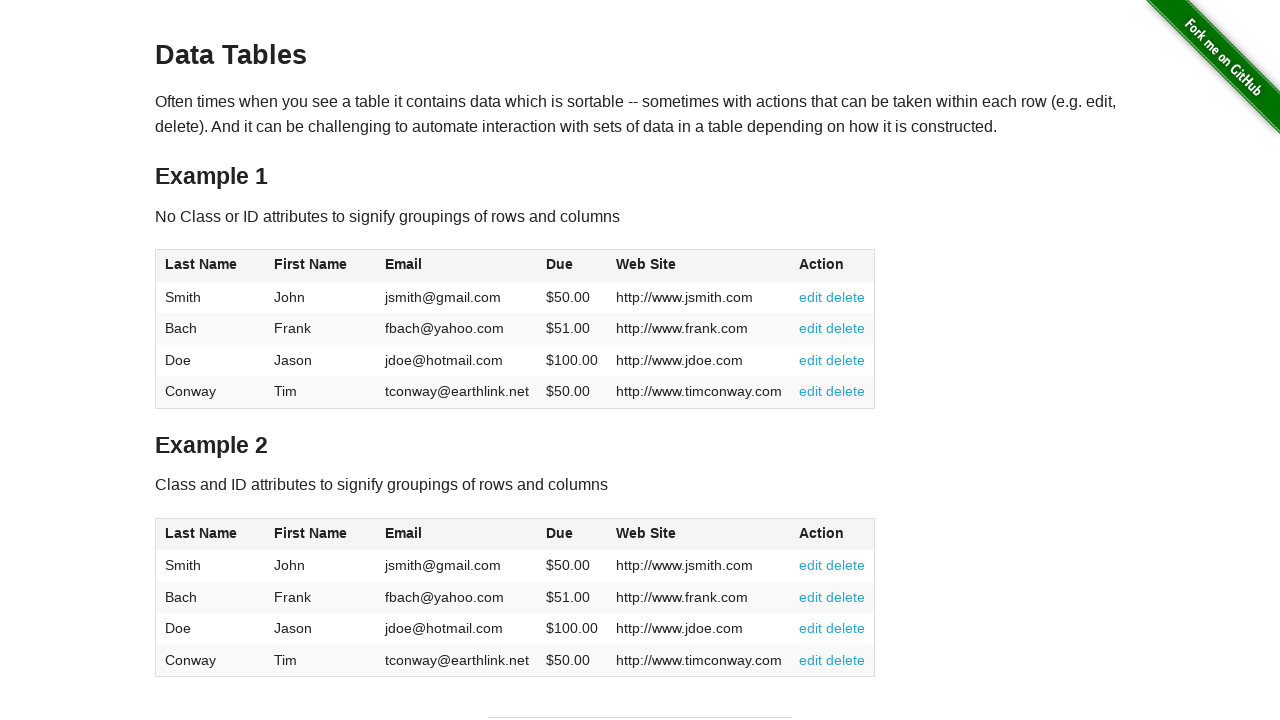

Clicked the Dues column header in table2 to sort at (560, 533) on #table2 thead .dues
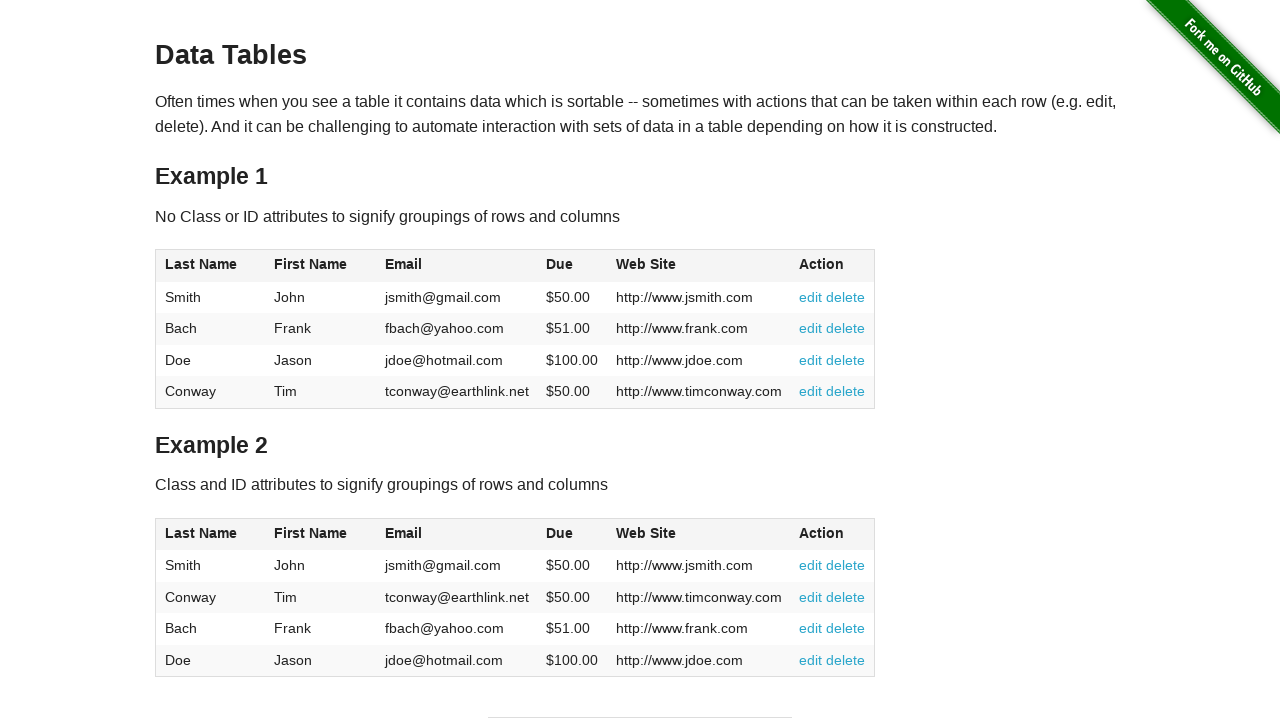

Table2 data loaded after sorting by Dues column
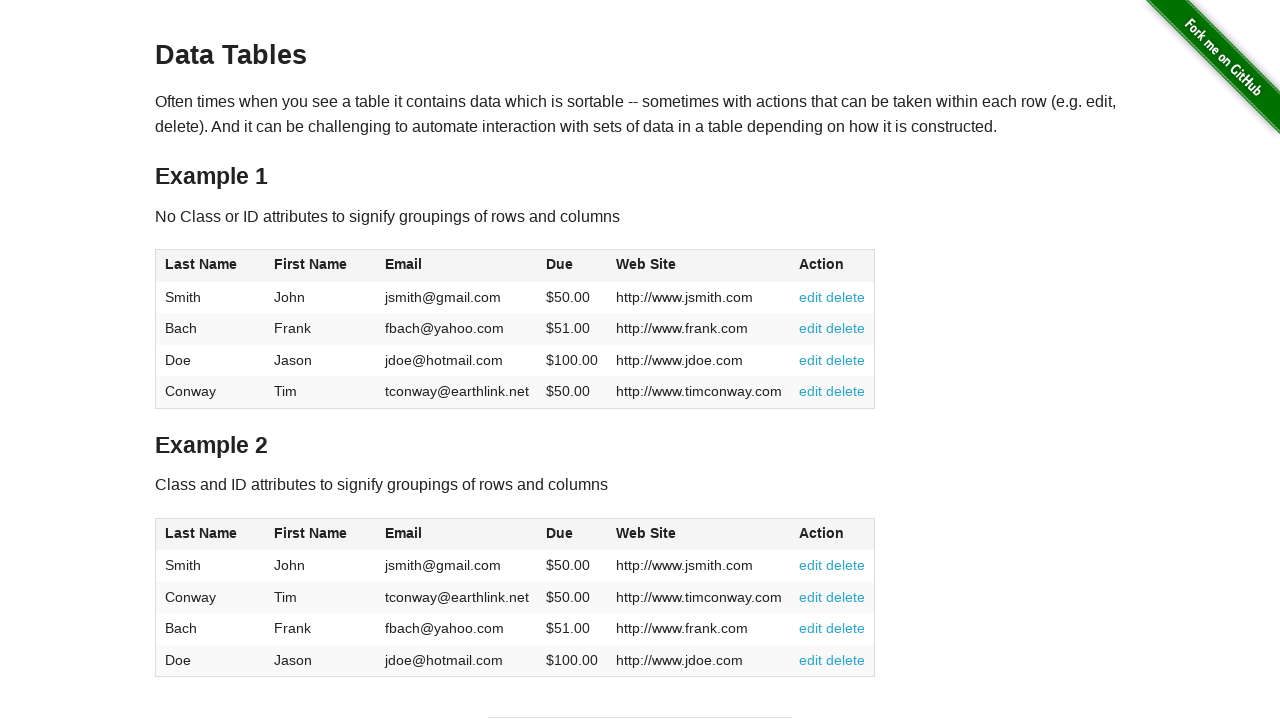

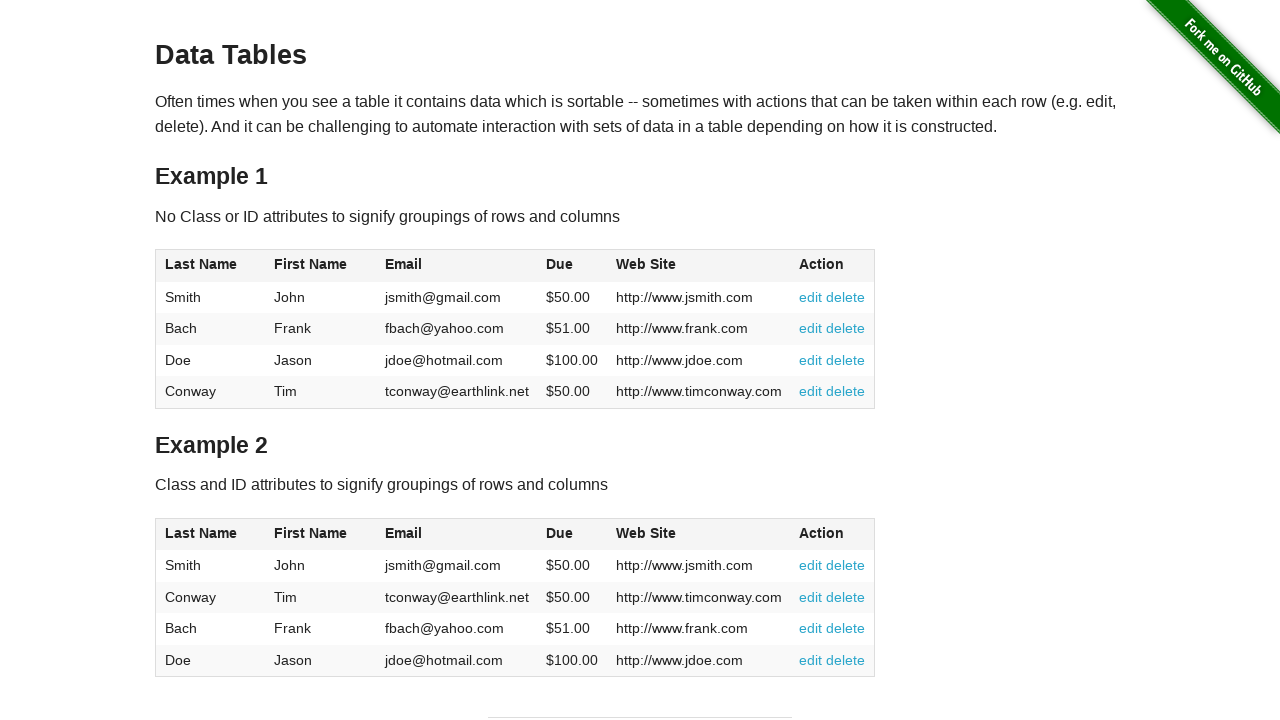